Tests multi-window functionality by clicking a link that opens a new window, switching to the new window, and verifying the title changes from "Windows" to "New Window".

Starting URL: https://practice.cydeo.com/windows

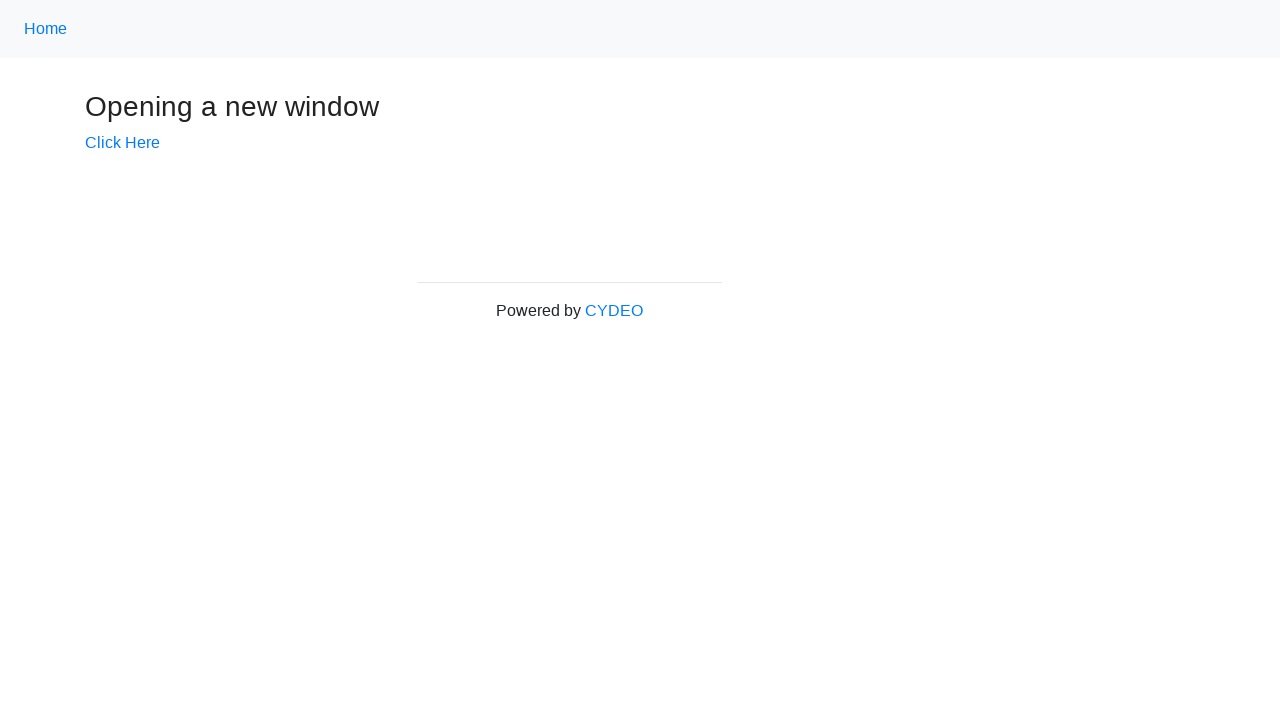

Verified initial page title is 'Windows'
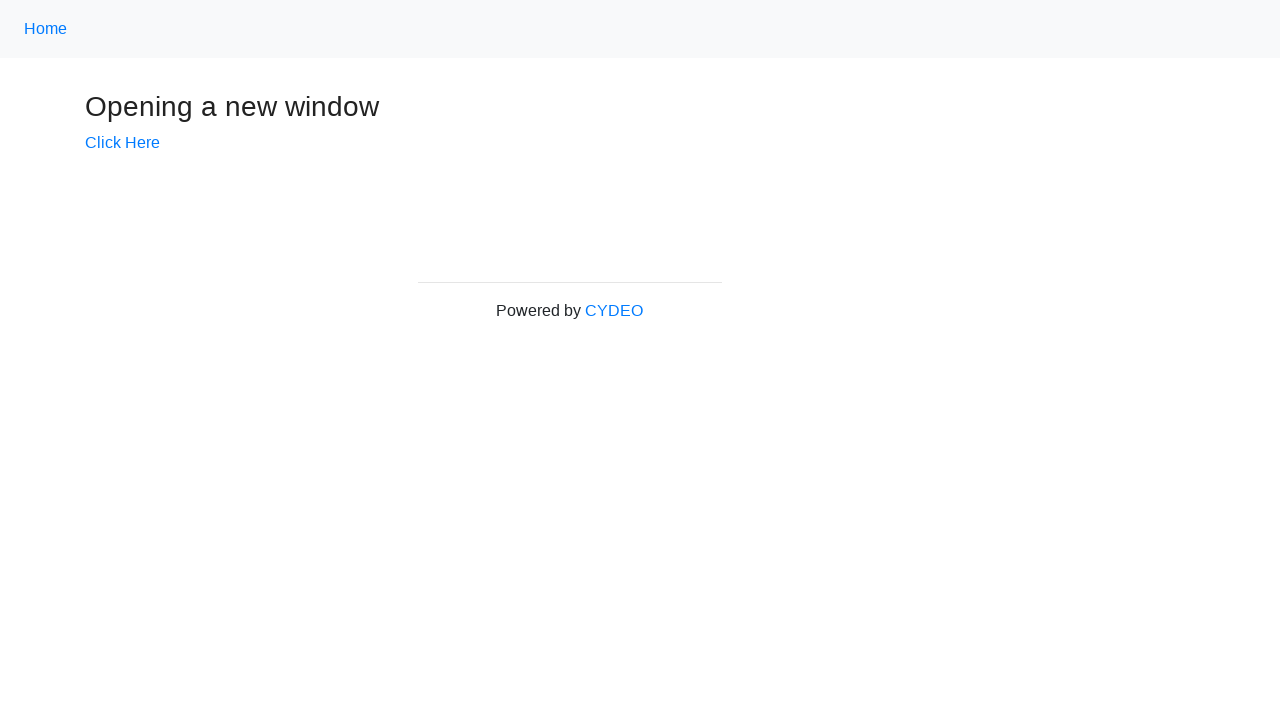

Clicked 'Click Here' link to open new window at (122, 143) on text=Click Here
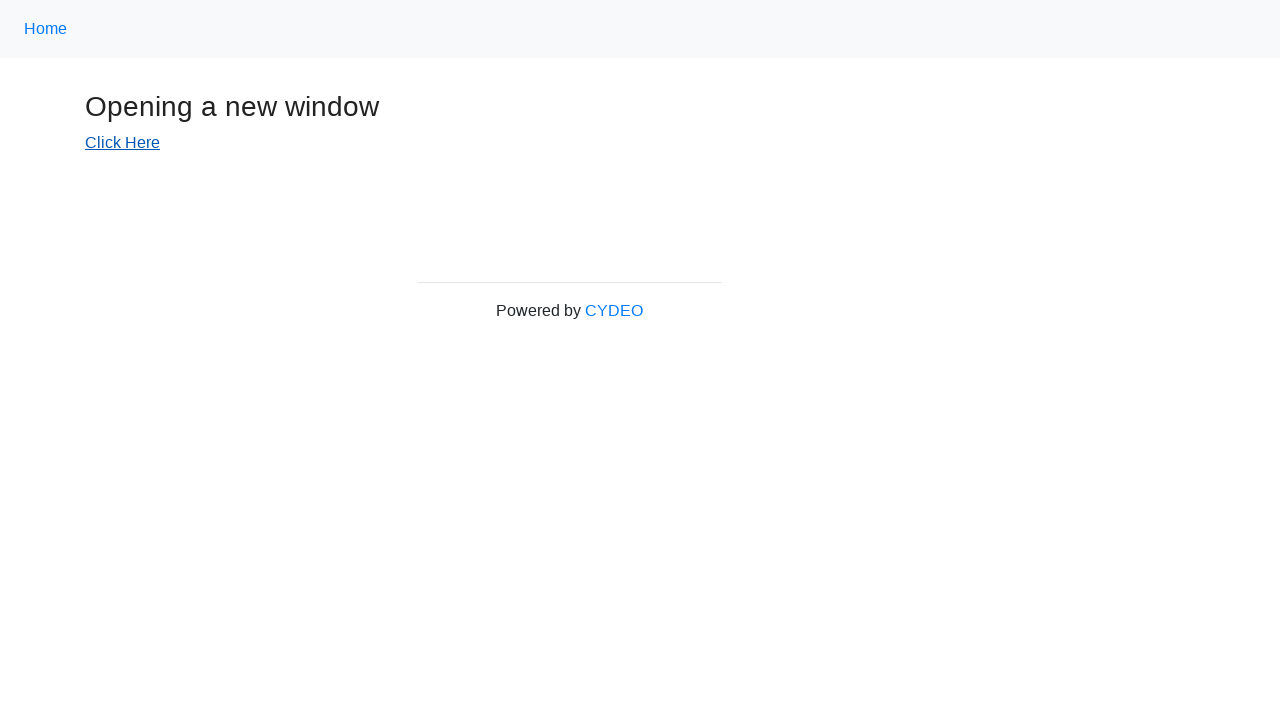

Waited 1000ms for new window to open
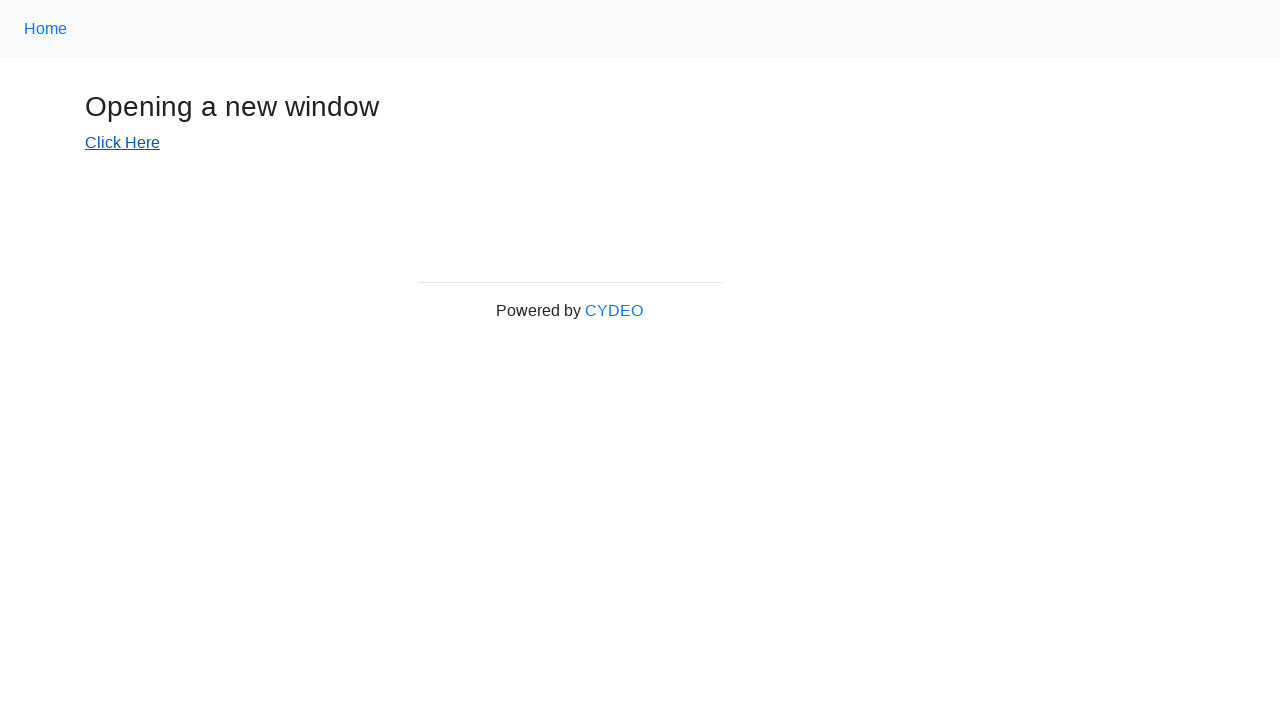

Retrieved all open pages from context
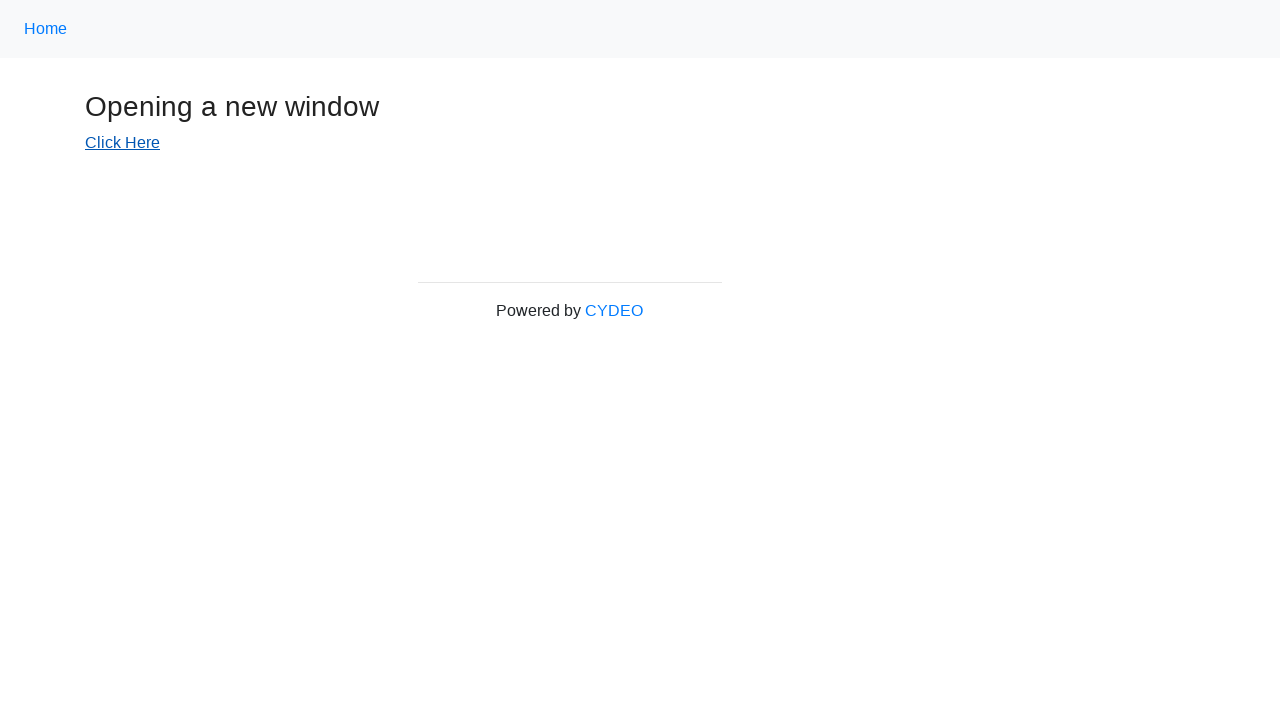

Selected the most recently opened page as new_page
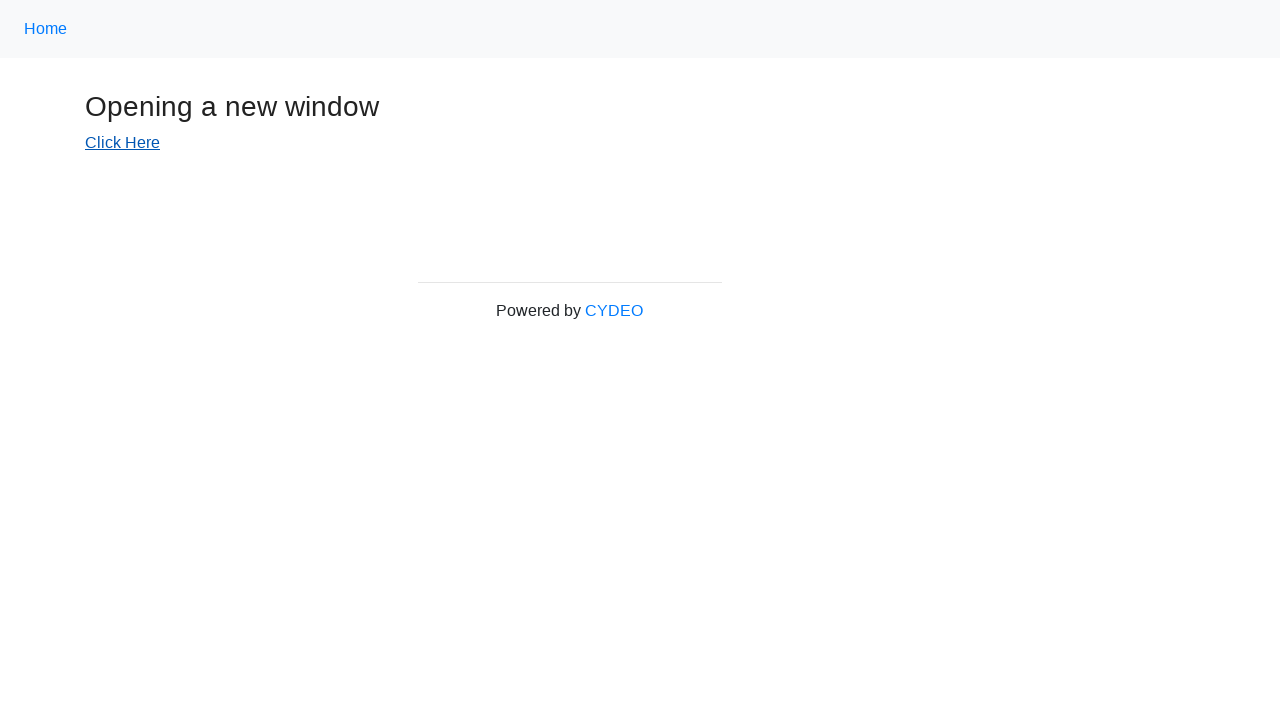

Brought new window to front
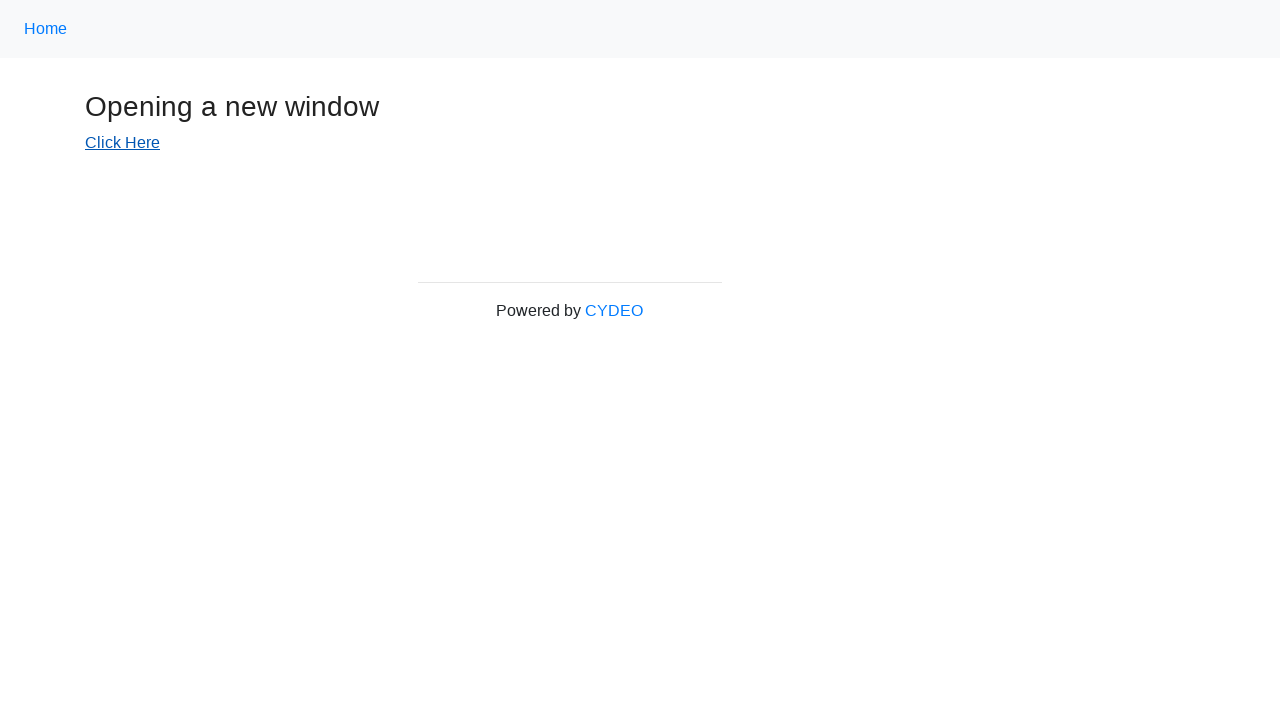

Waited for new page to load completely
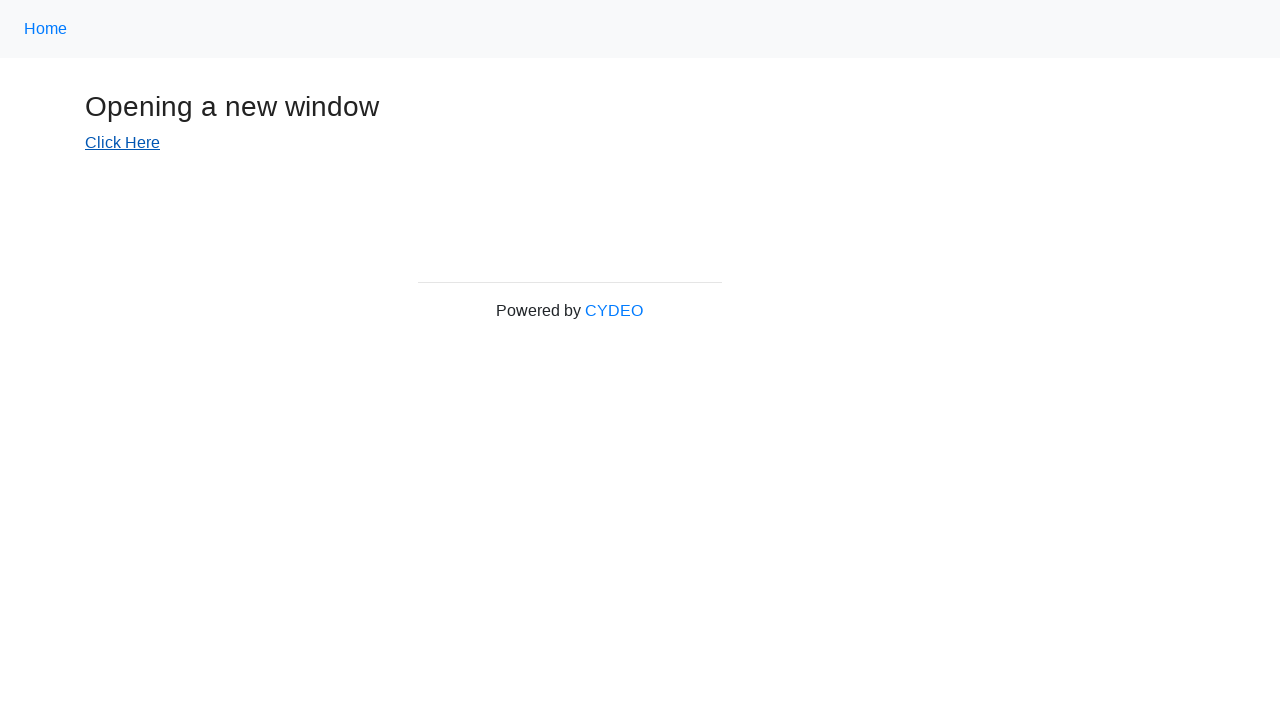

Verified new window title is 'New Window'
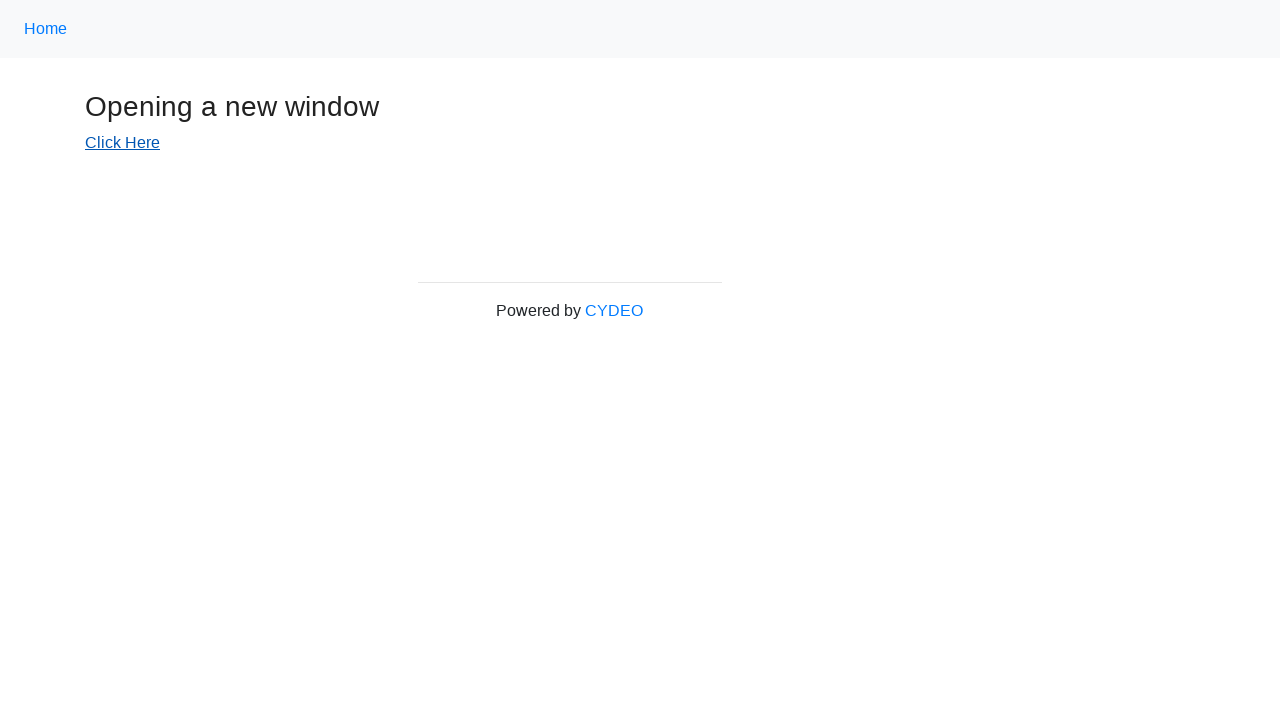

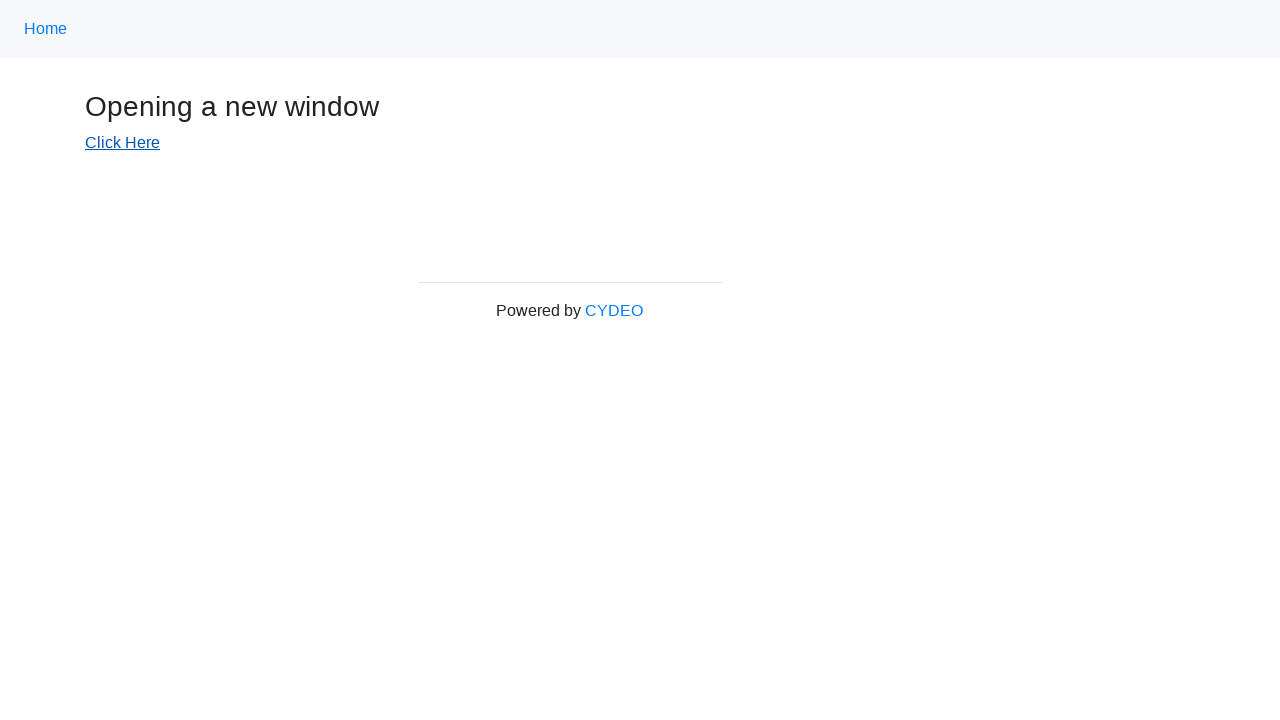